Tests drag and drop functionality on jQuery UI demo page by dragging an element into a droppable area

Starting URL: https://jqueryui.com/droppable/

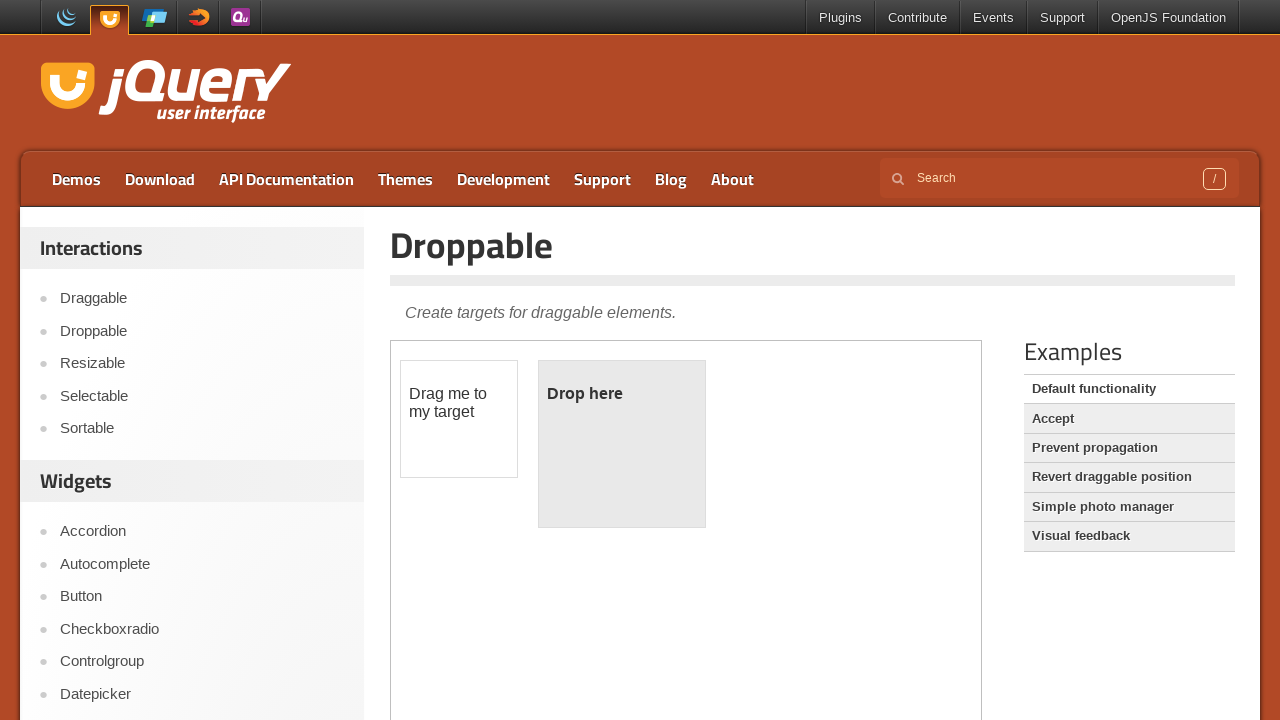

Located the demo iframe containing drag and drop elements
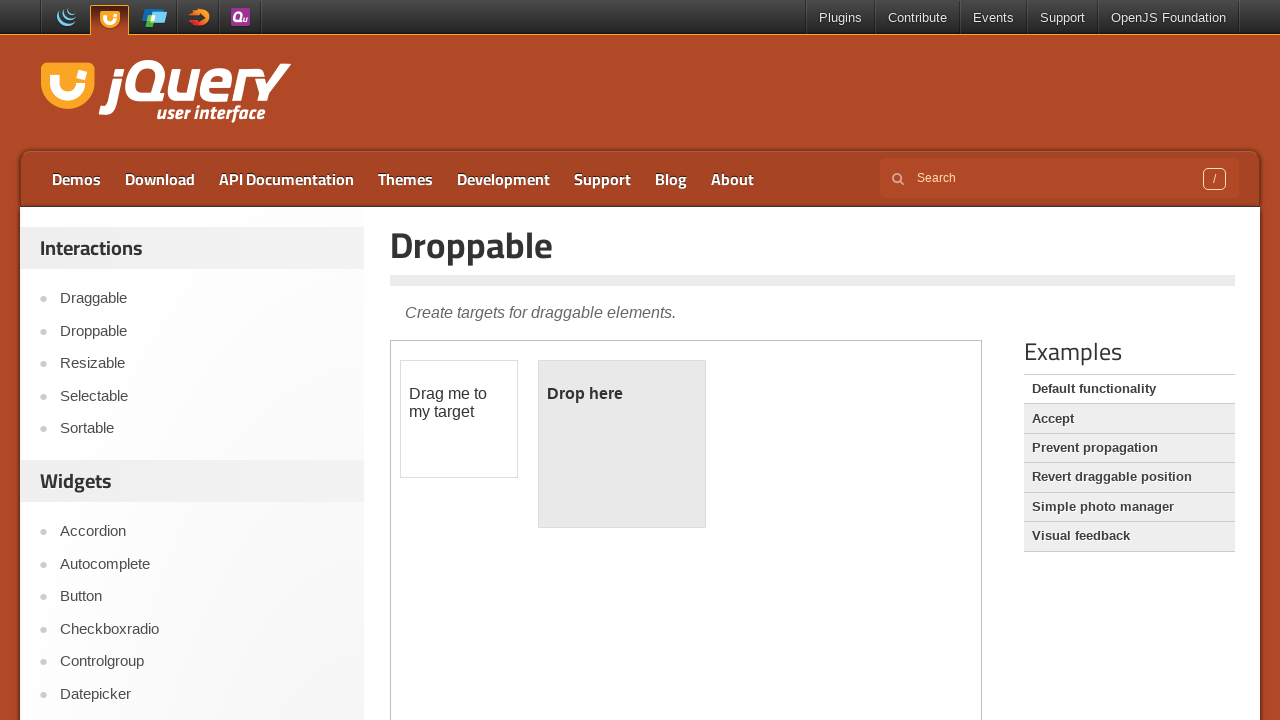

Located the draggable element
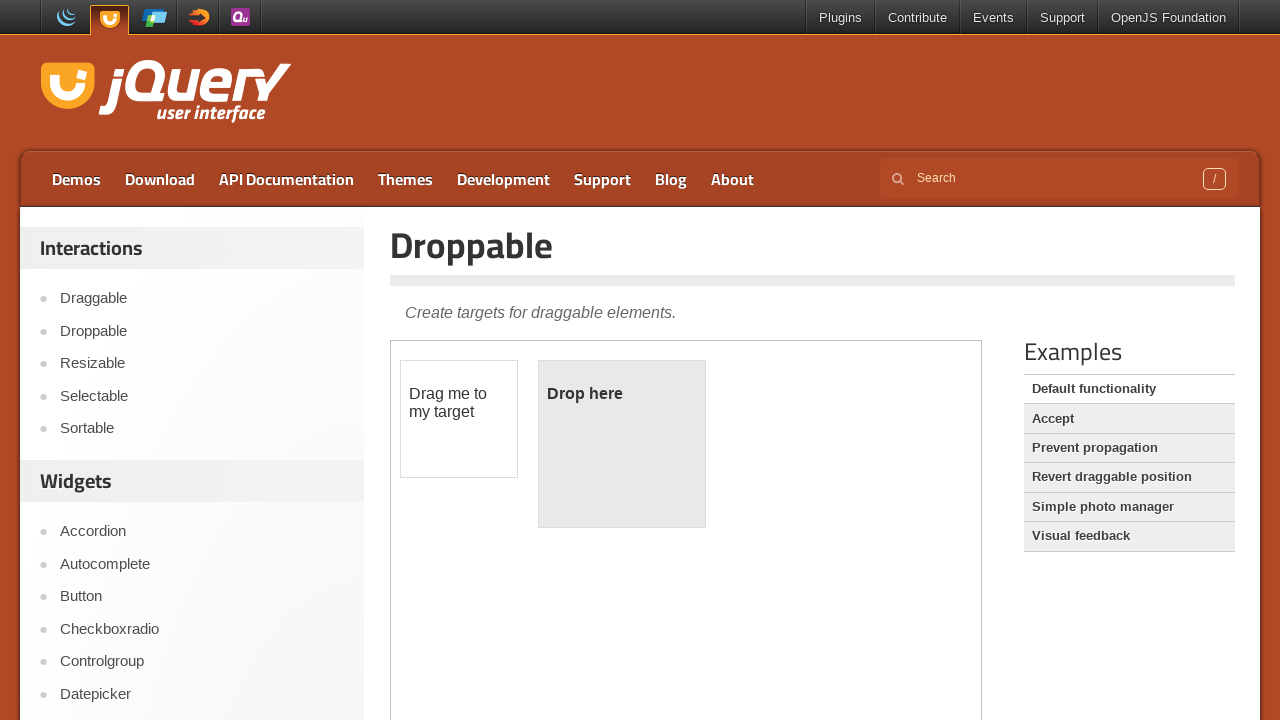

Located the droppable element
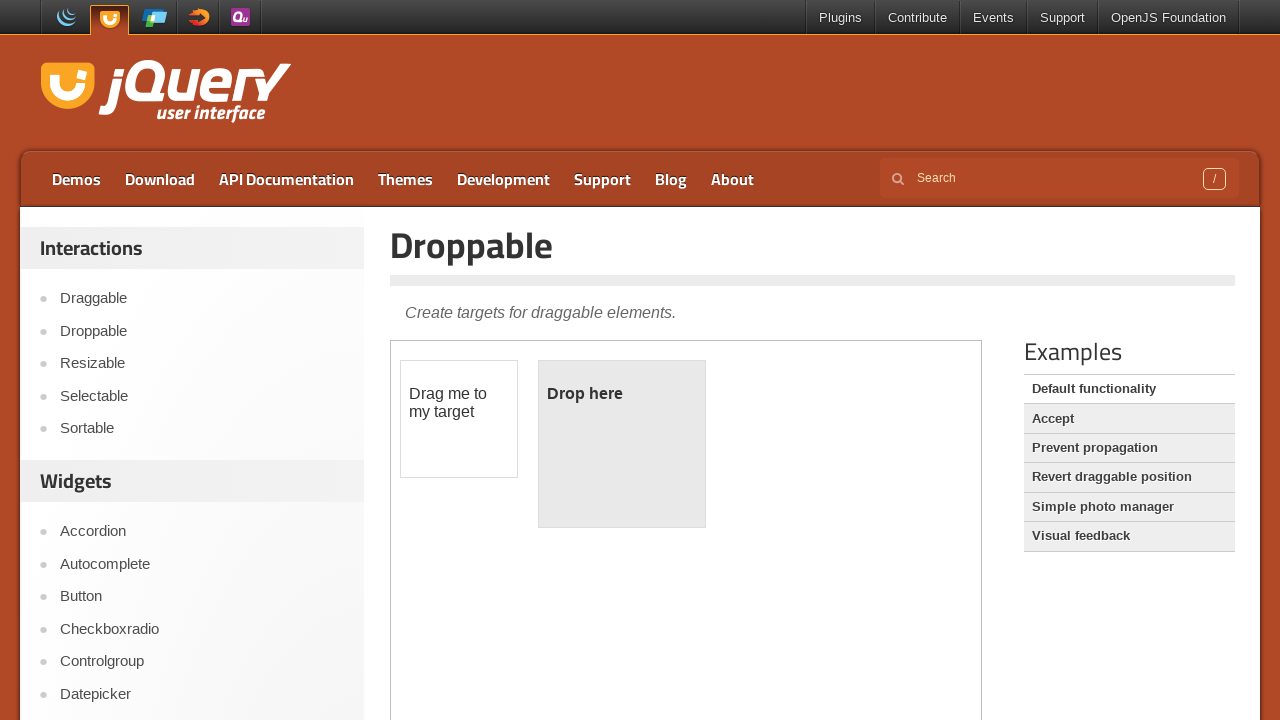

Dragged the draggable element into the droppable area at (622, 444)
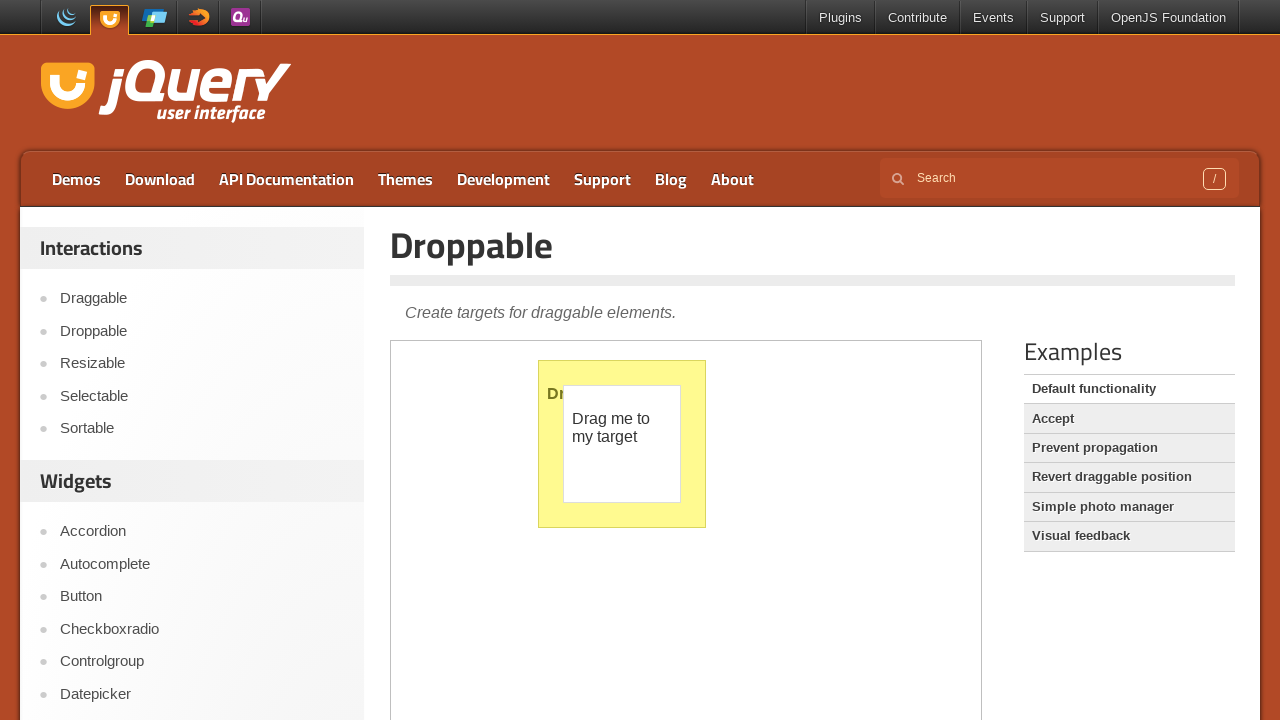

Verified that the drop was successful - droppable text changed to 'Dropped!'
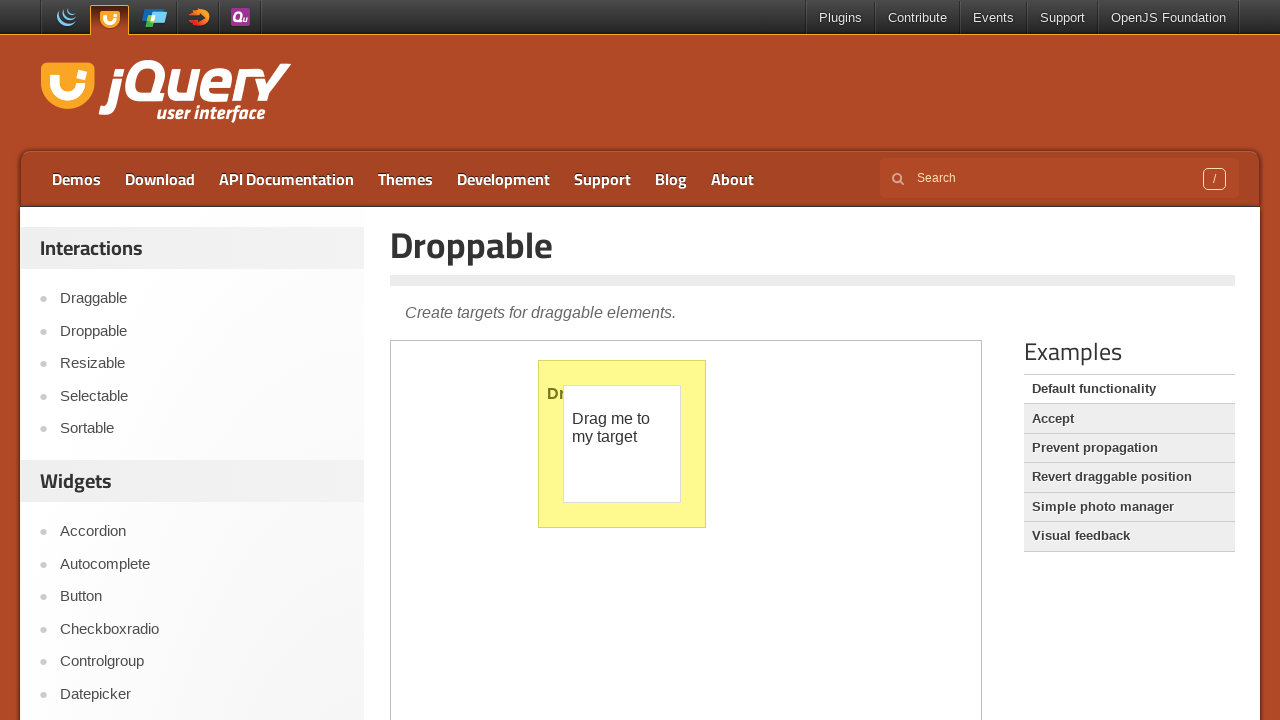

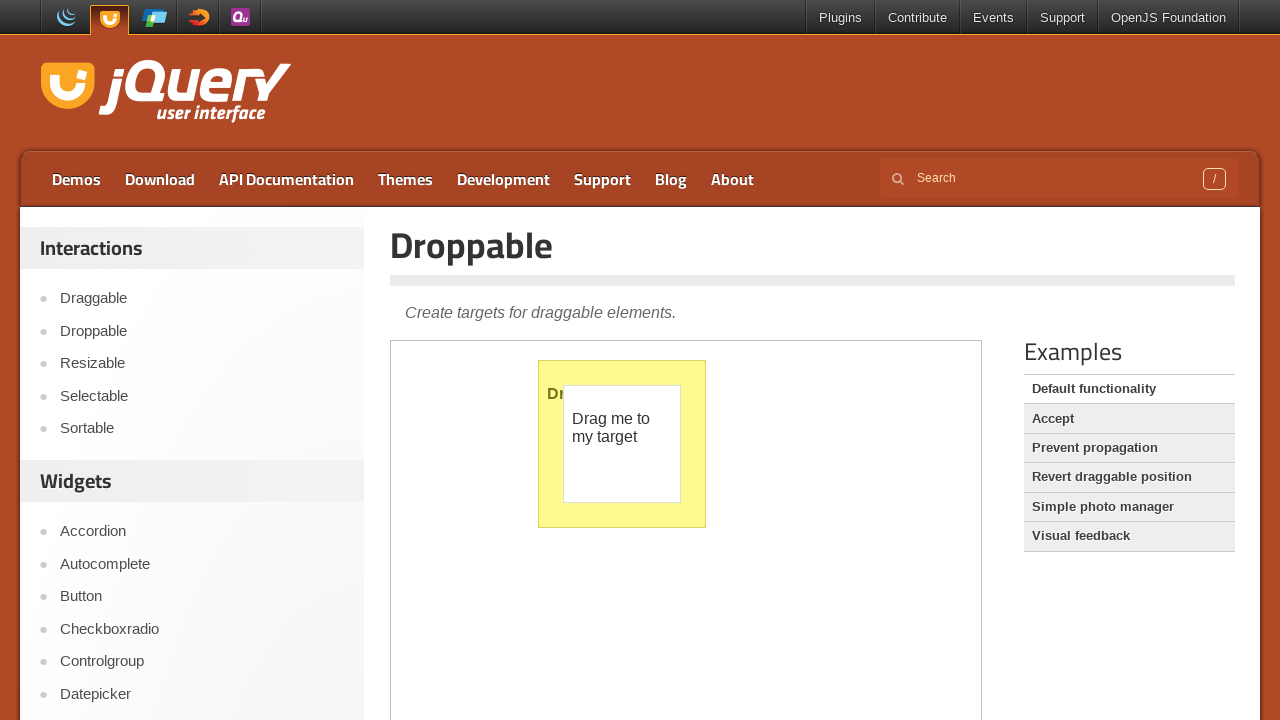